Tests dropdown selection by finding the dropdown element, iterating through all options, and clicking on "Option 1" when found, then verifying the selection was successful.

Starting URL: https://the-internet.herokuapp.com/dropdown

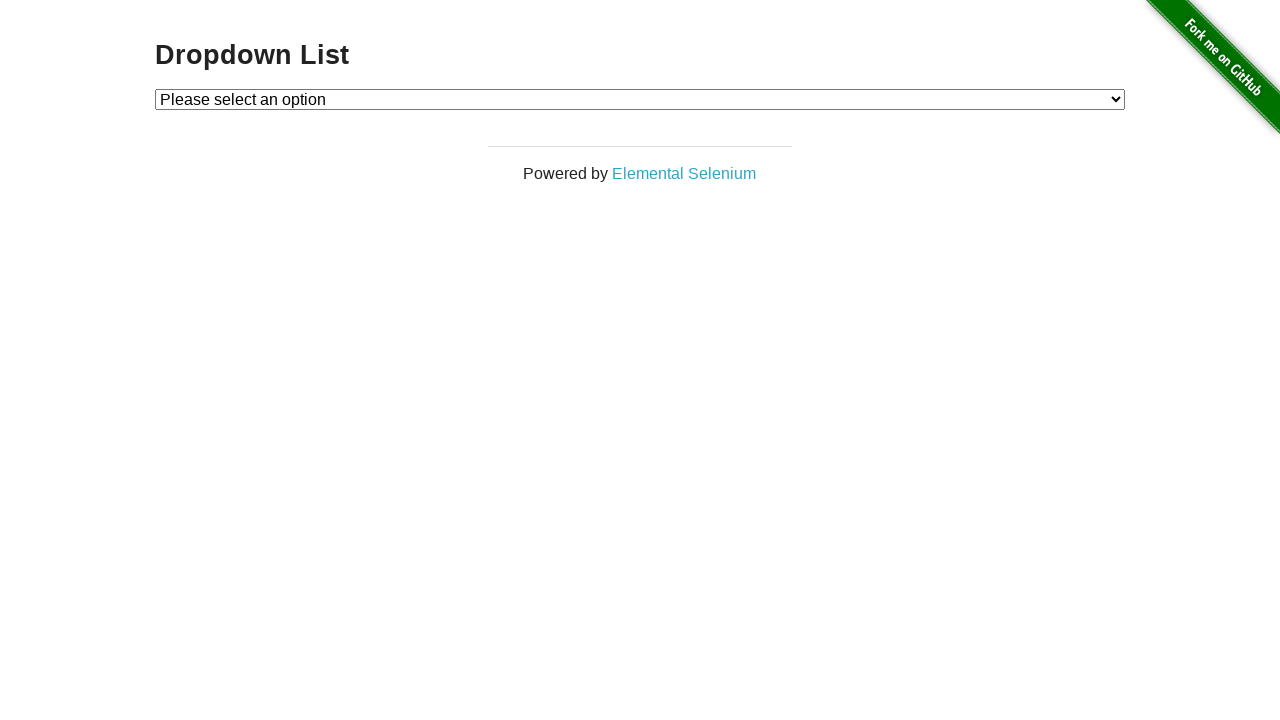

Waited for dropdown element to be present
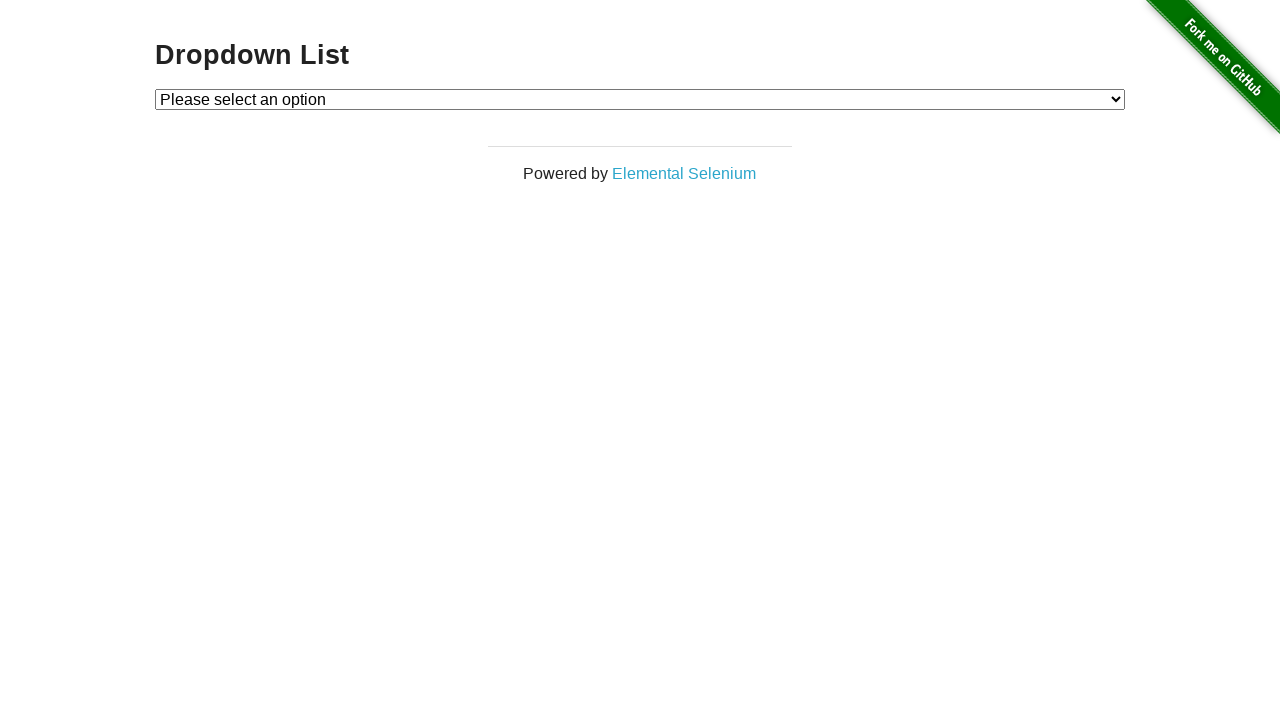

Selected 'Option 1' from the dropdown on #dropdown
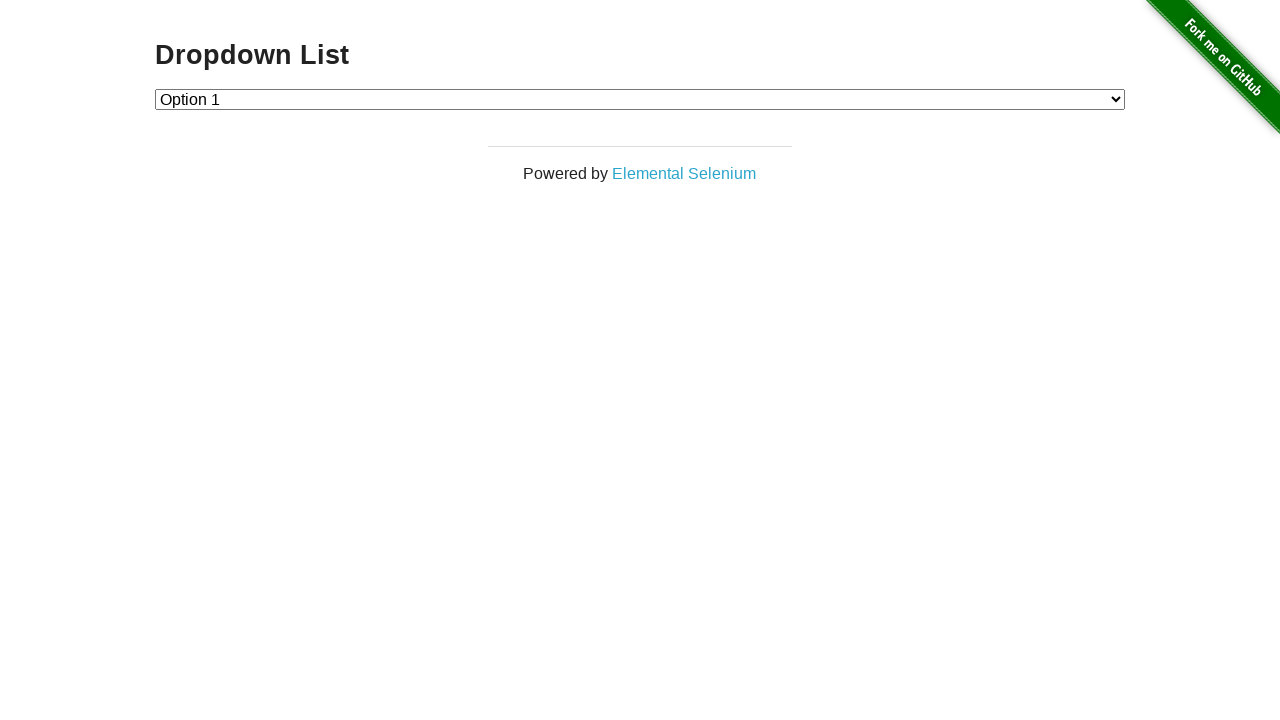

Retrieved the selected dropdown value
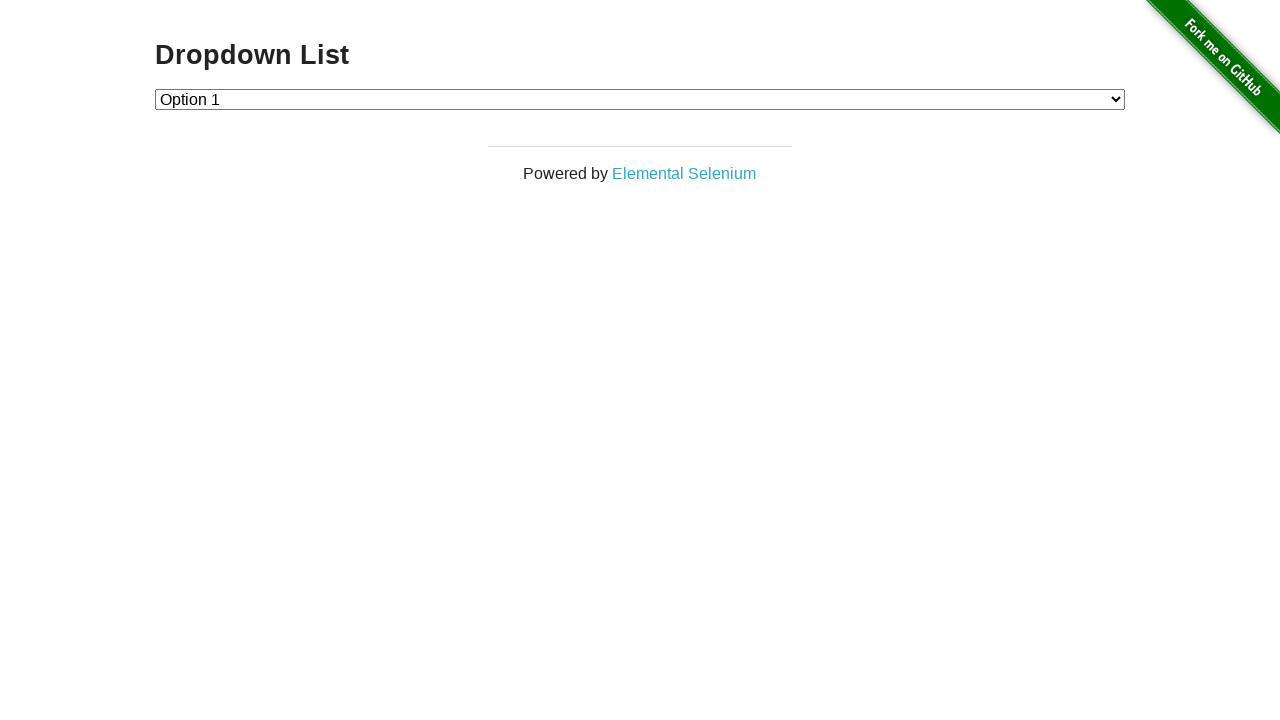

Verified that 'Option 1' (value '1') was successfully selected
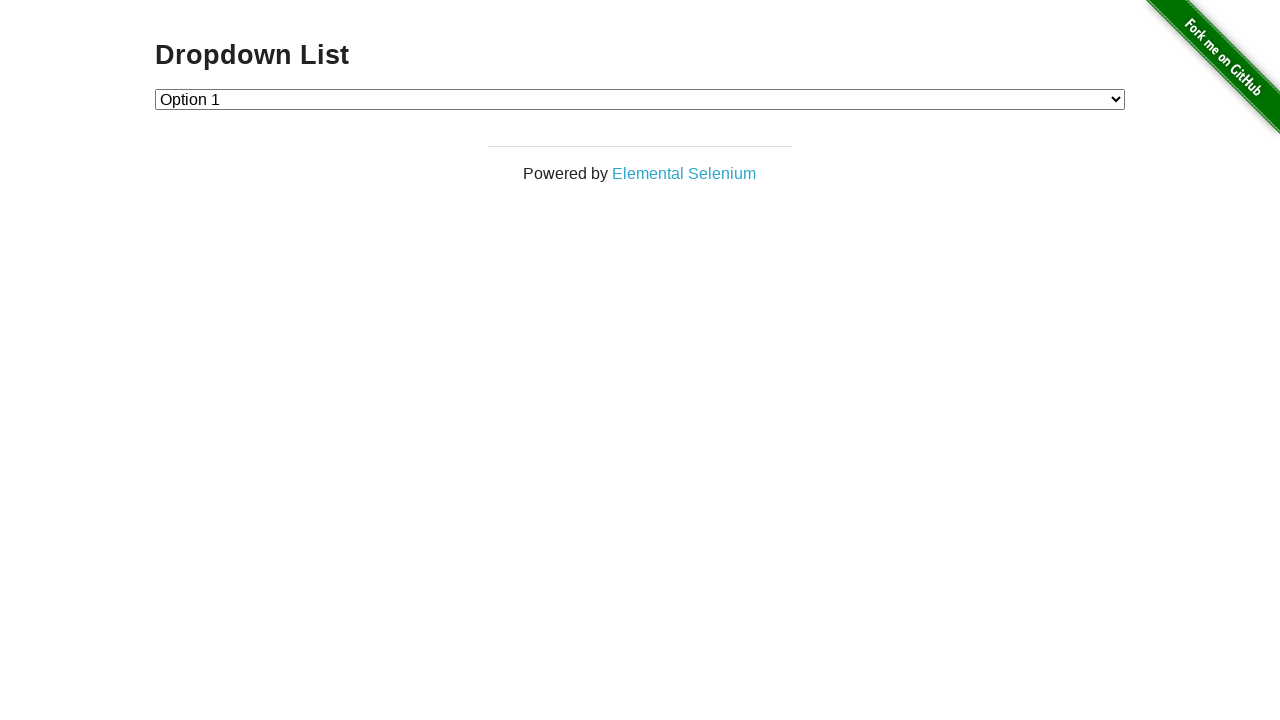

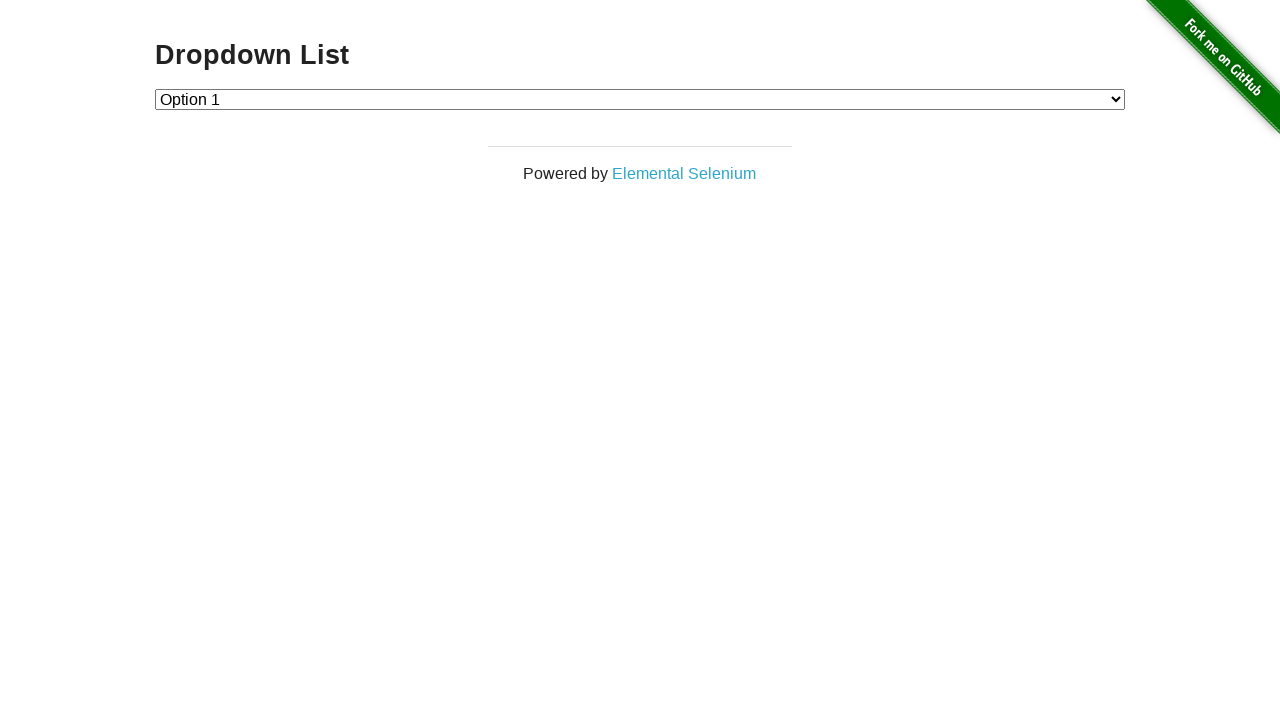